Navigates to OrangeHRM API documentation page and verifies the heading text after the loader disappears

Starting URL: https://api.orangehrm.com/

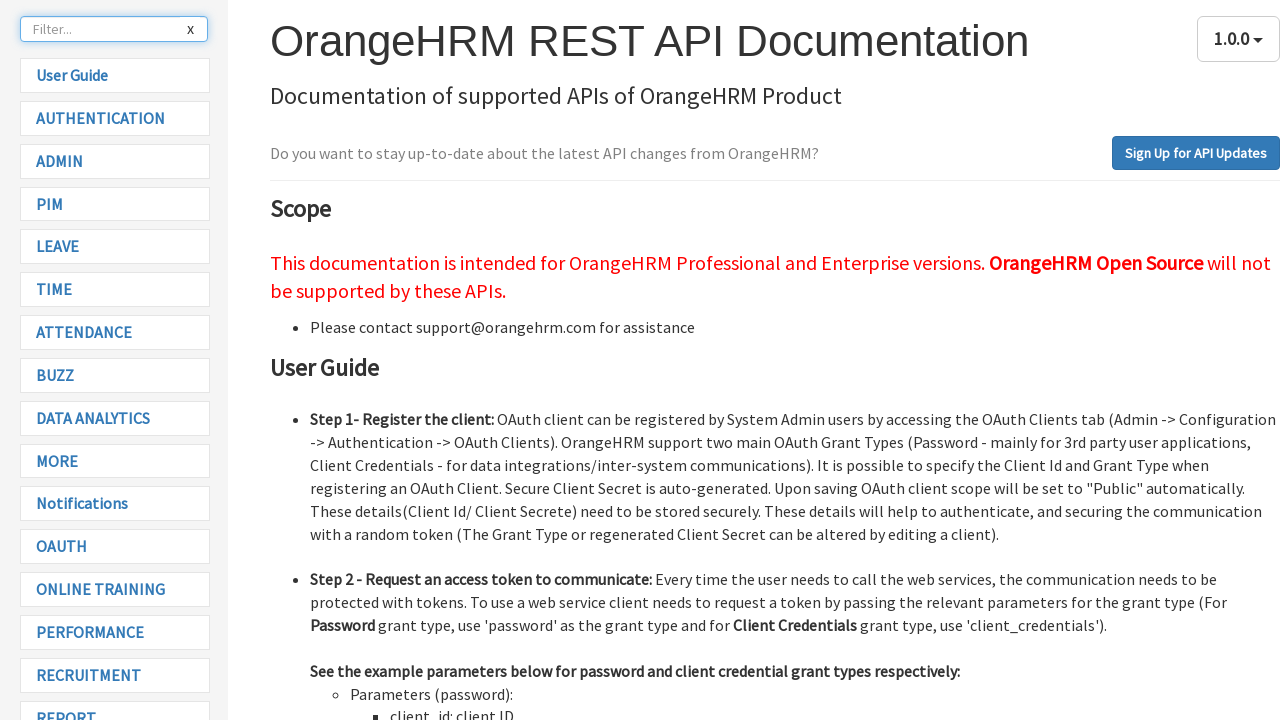

Navigated to OrangeHRM API documentation page
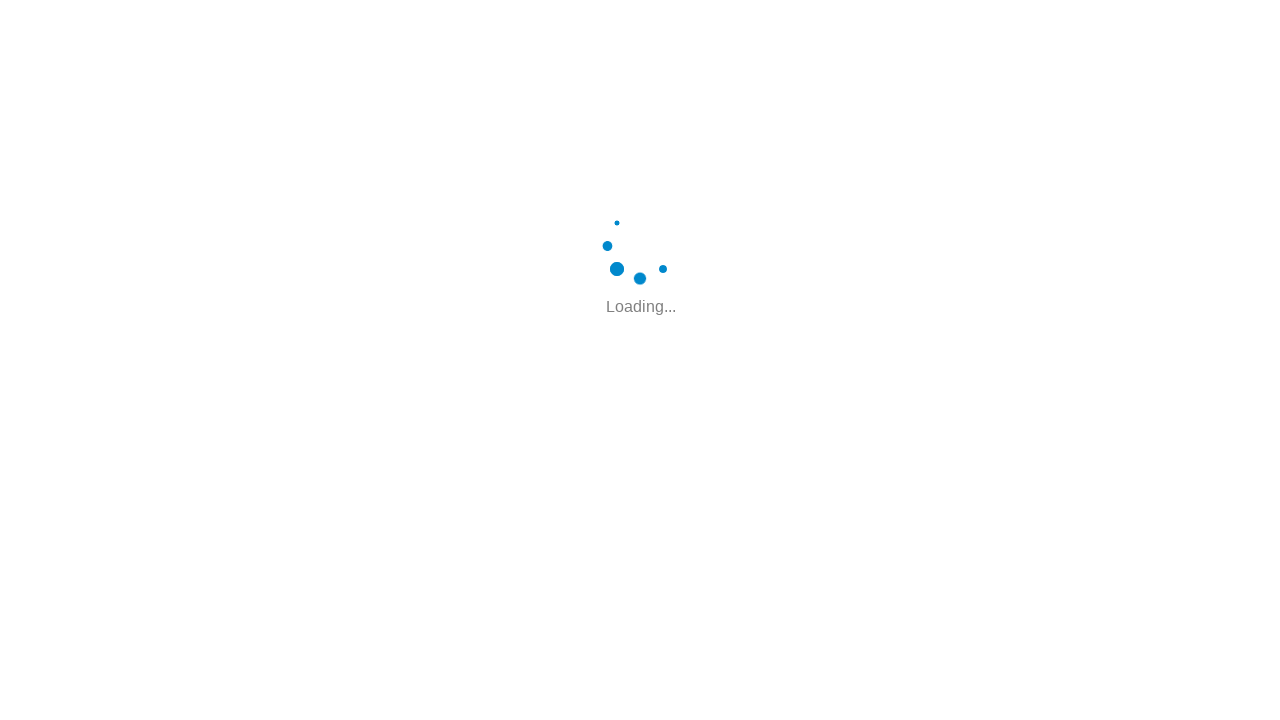

Loader disappeared
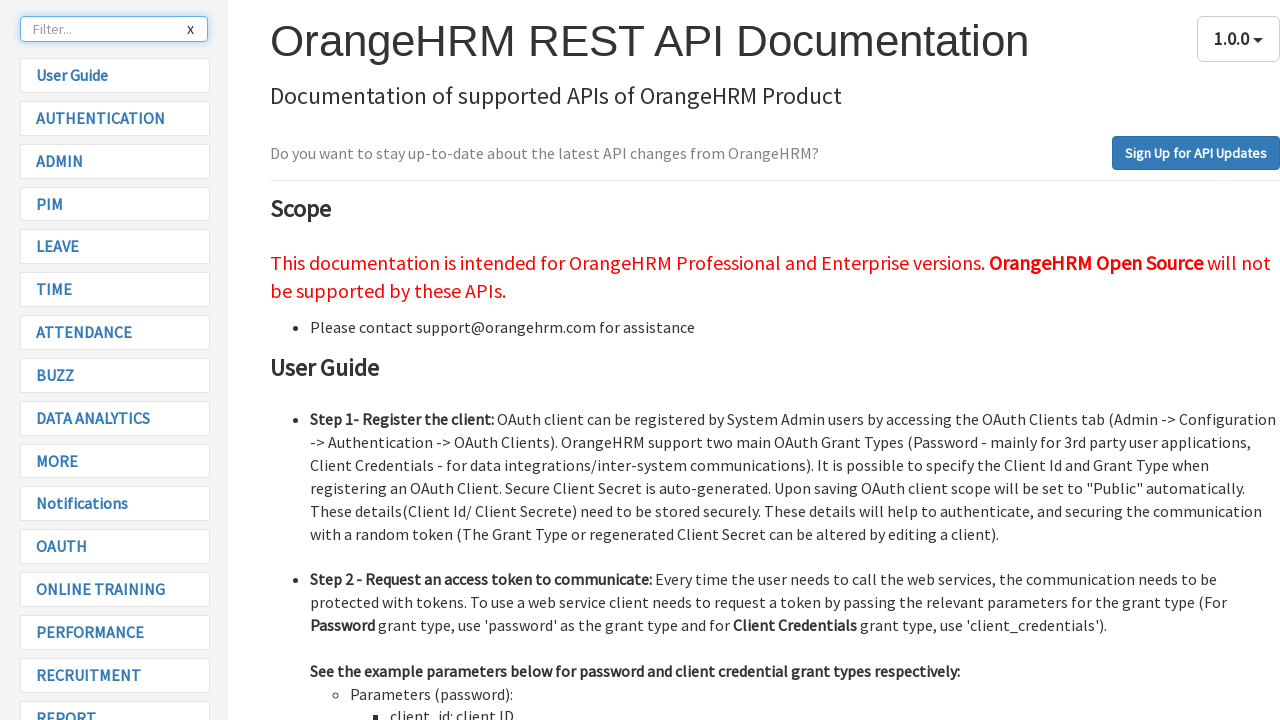

Located heading element
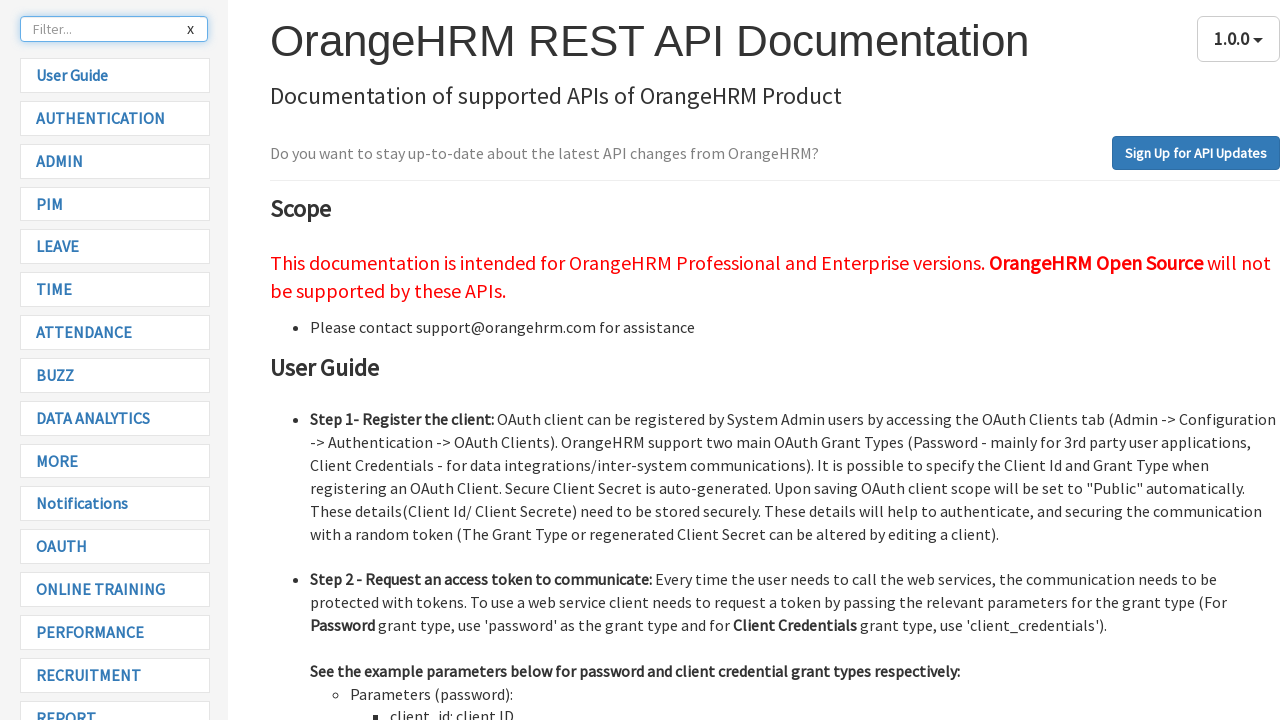

Verified heading text is 'OrangeHRM REST API Documentation'
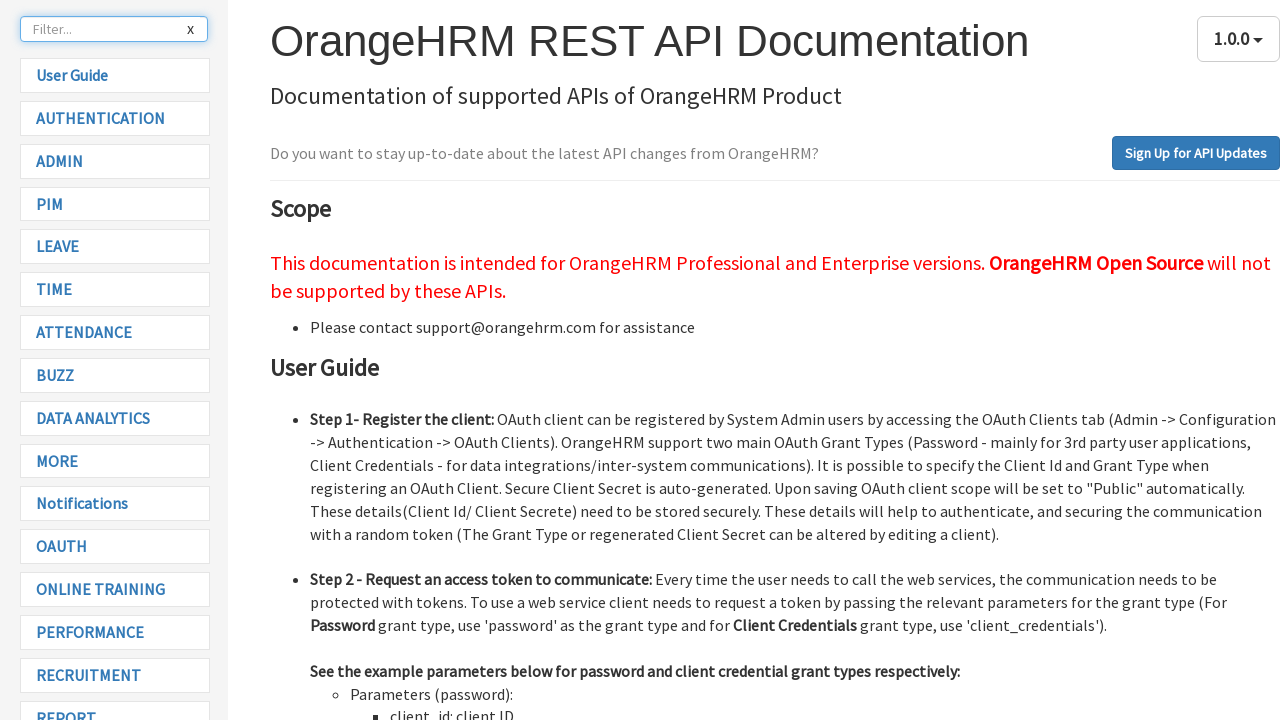

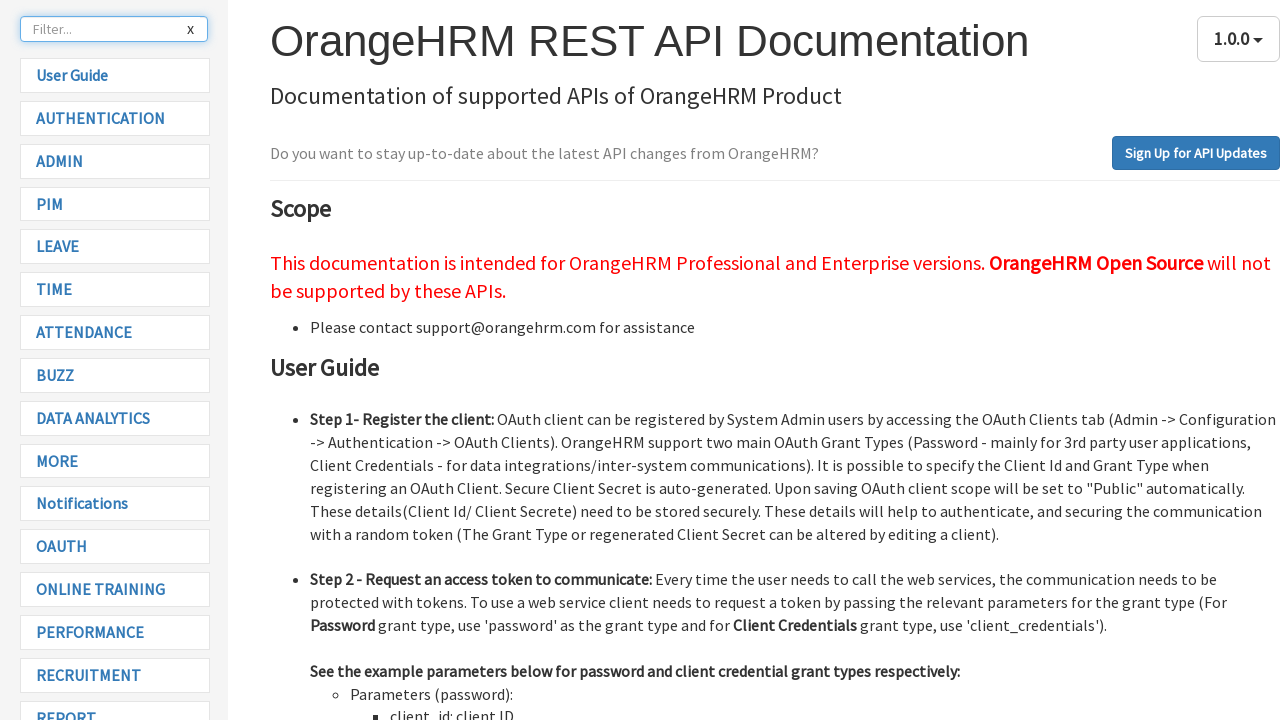